Tests frame handling by locating an input field inside a frame and filling it with text

Starting URL: https://ui.vision/demo/webtest/frames/

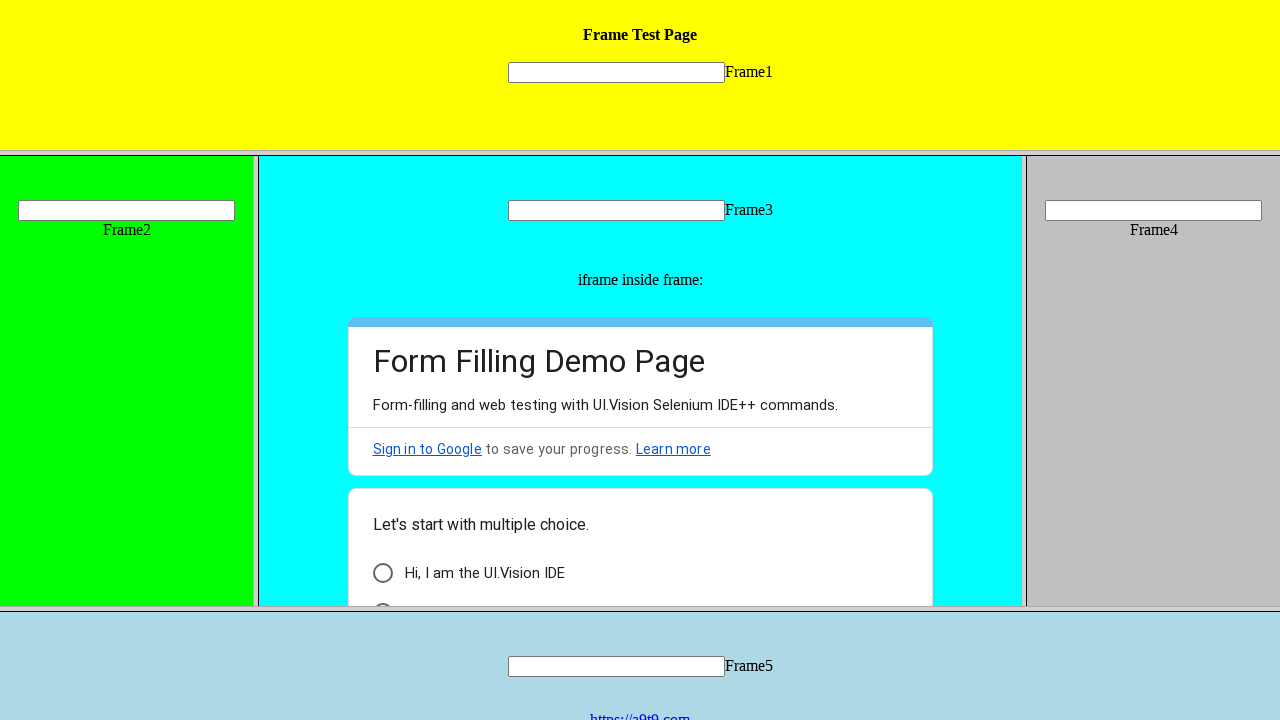

Located input field 'mytext1' inside frame_1.html
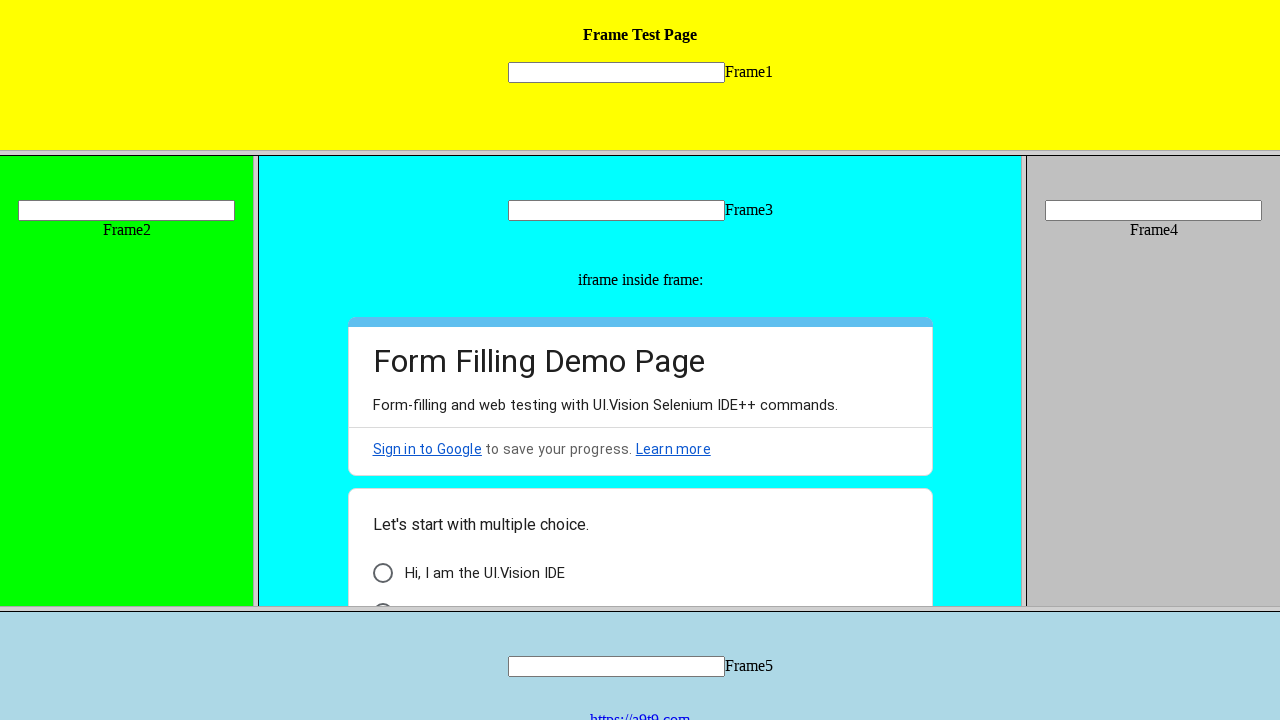

Filled input field inside frame with 'Second Test' on xpath=//frame[@src='frame_1.html'] >> internal:control=enter-frame >> [name='myt
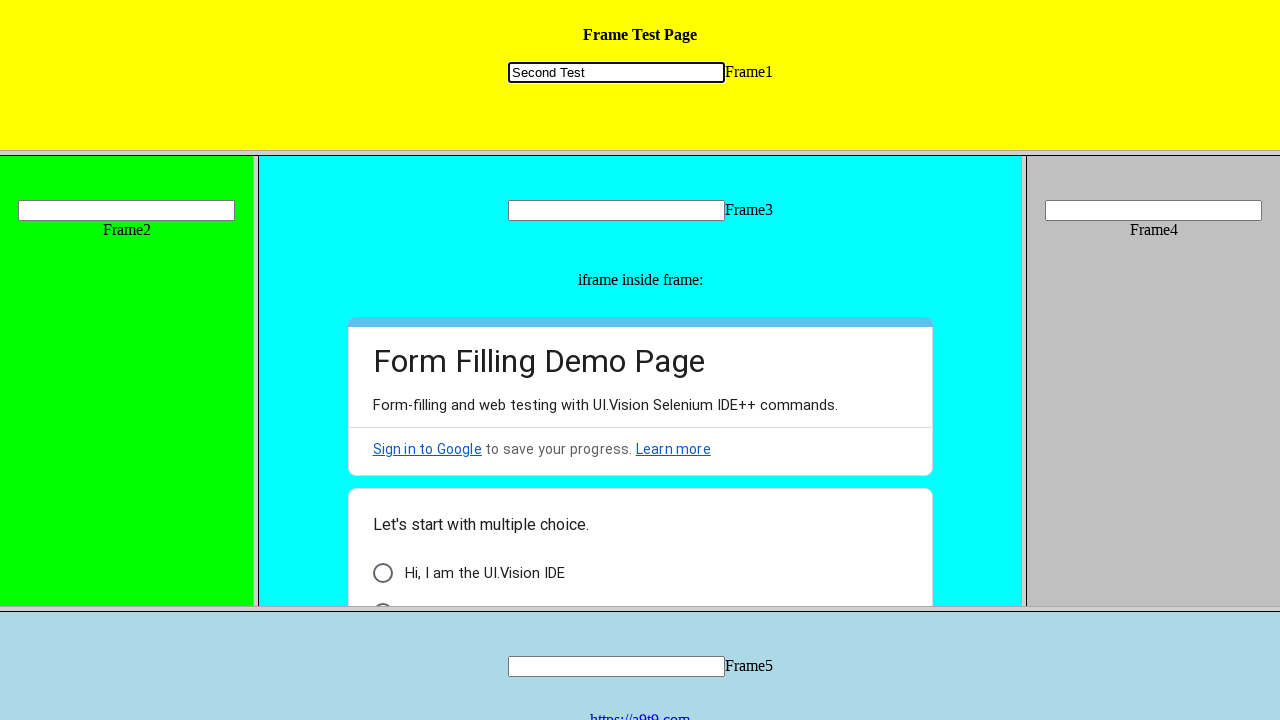

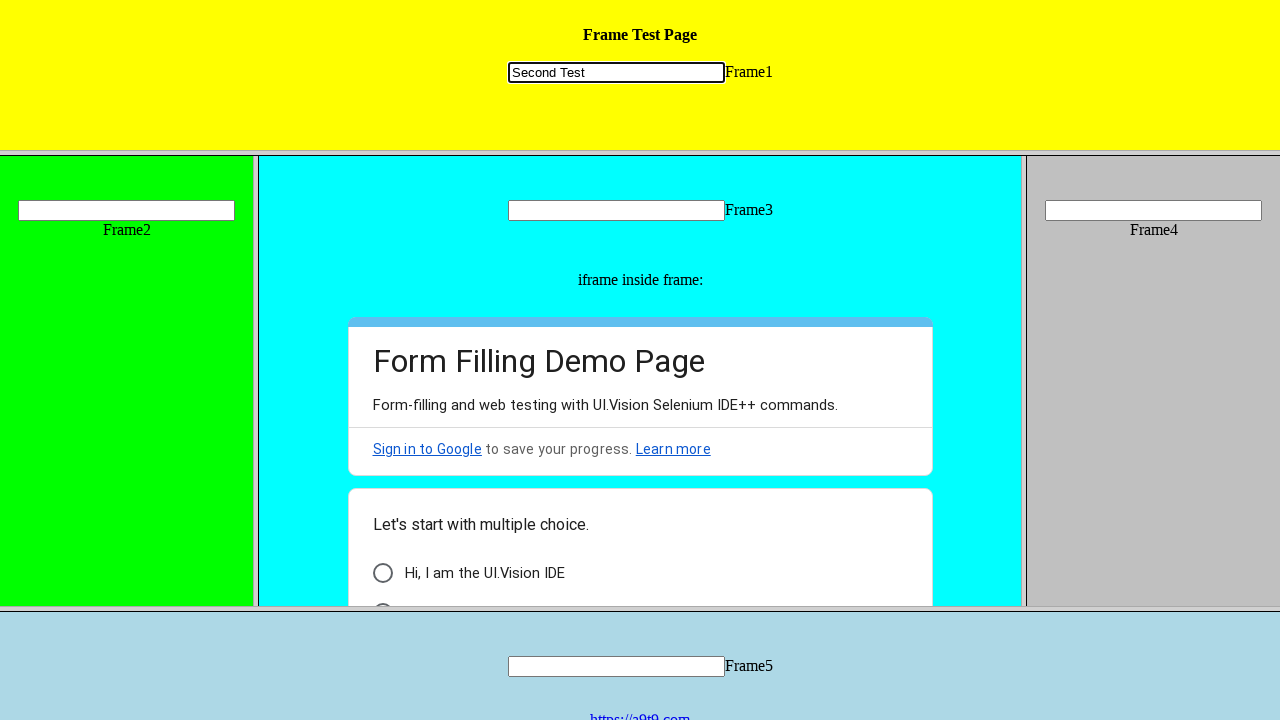